Tests homepage icon/link control by using keyboard navigation (Tab and Enter) and verifying the page remains on the homepage with the correct title.

Starting URL: https://shopdemo.fatfreeshop.com/

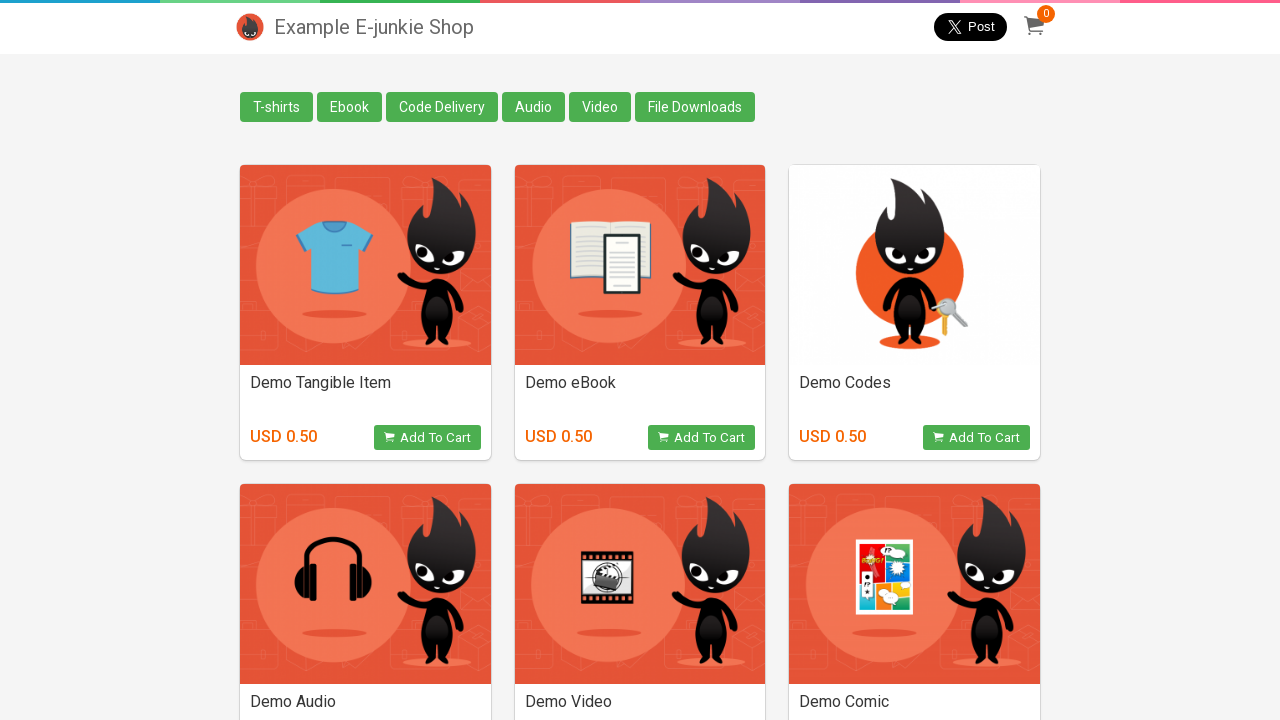

Waited for homepage URL to load
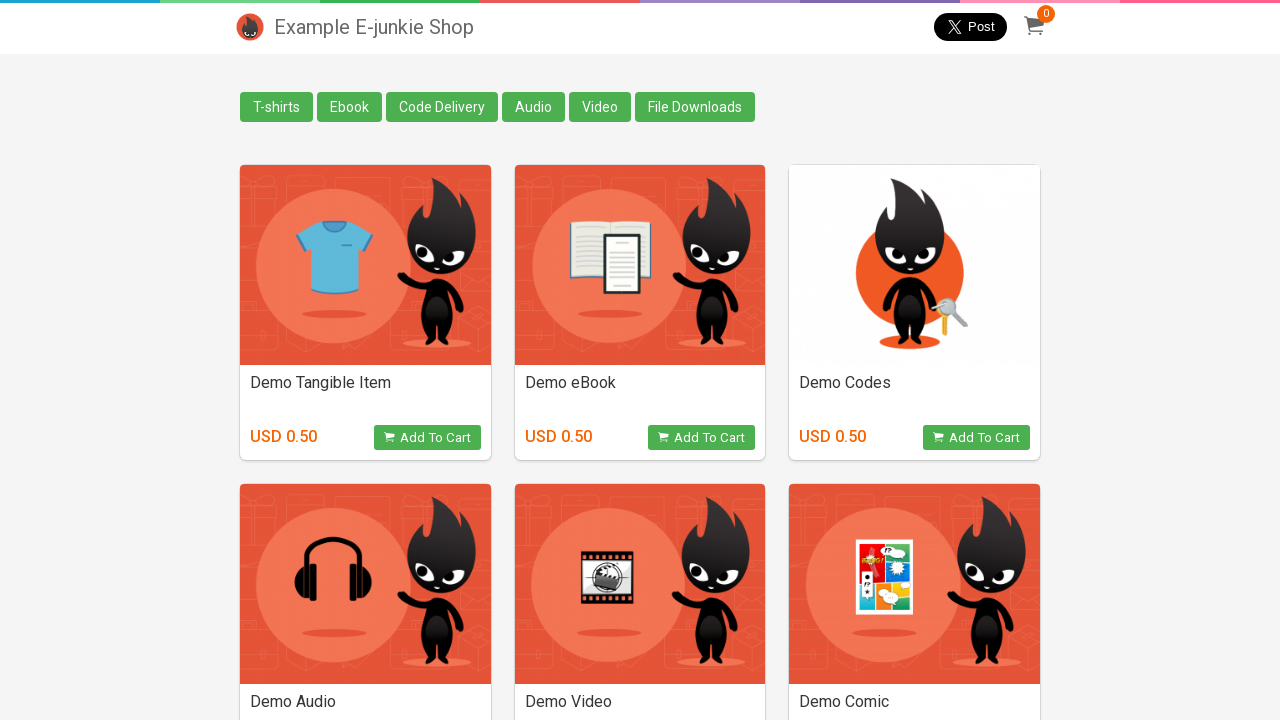

Pressed Tab key to navigate to first focusable element
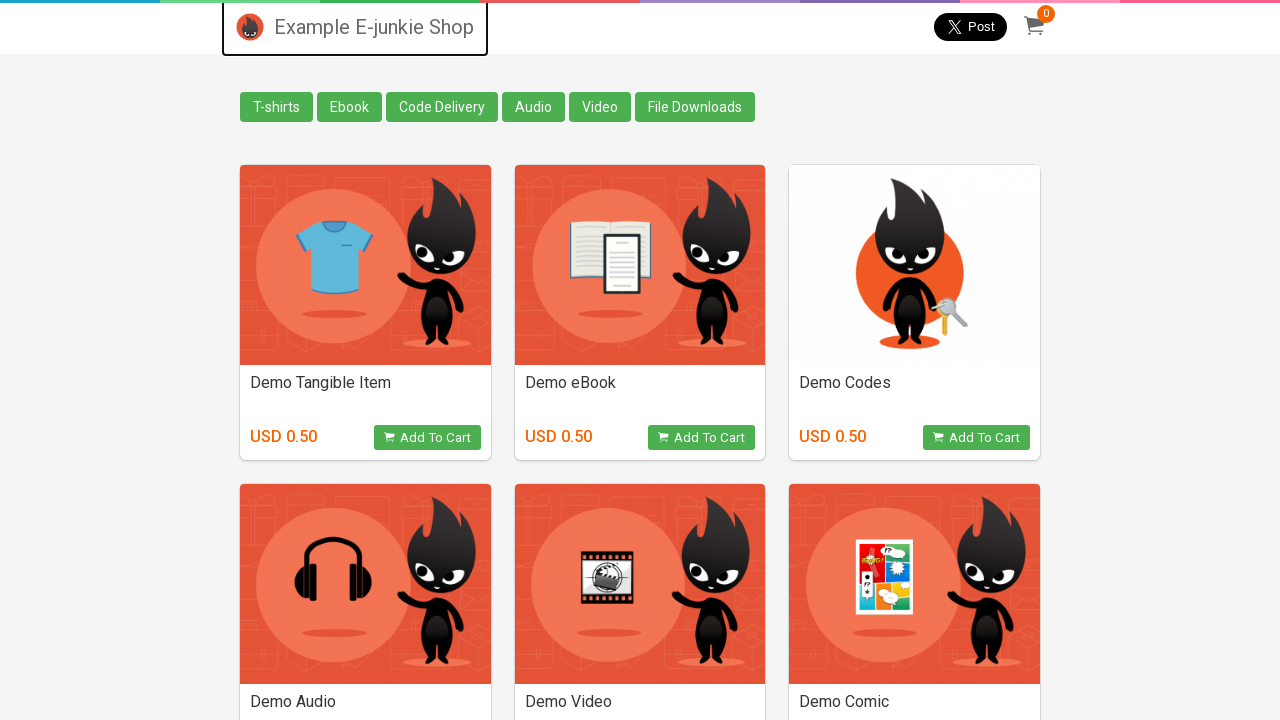

Pressed Enter key to activate the focused element
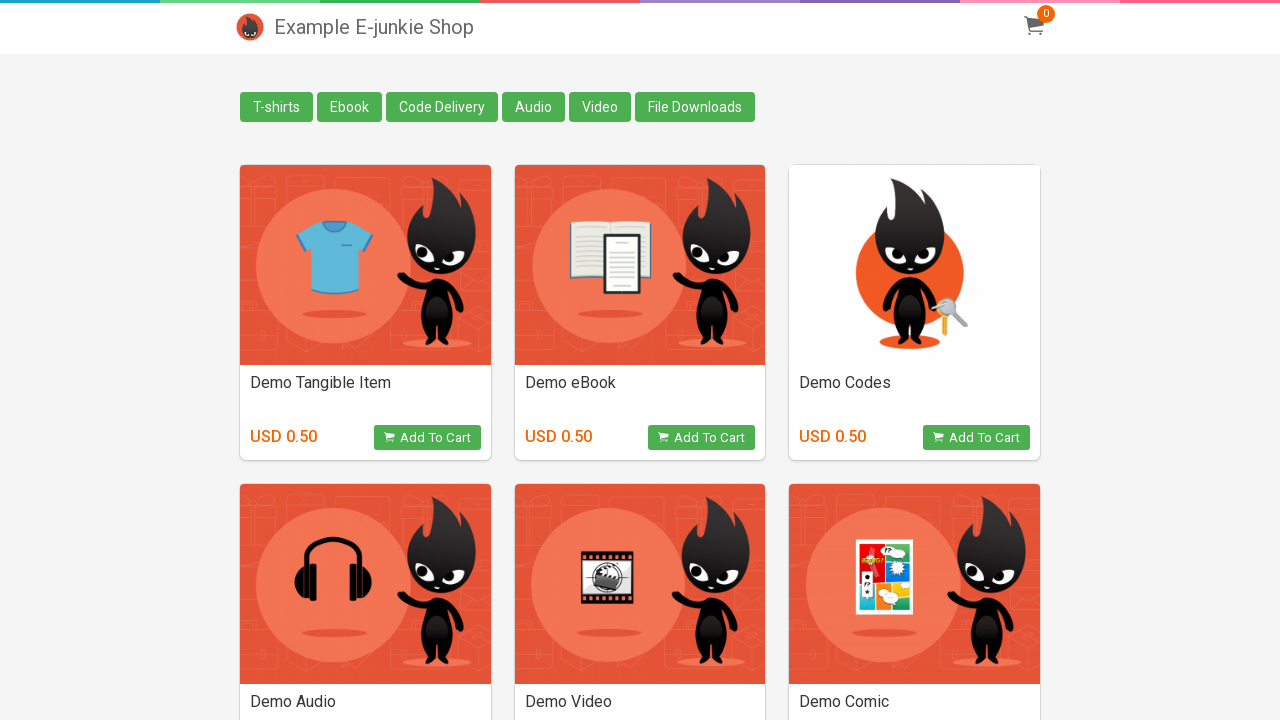

Verified page remained on homepage after keyboard activation
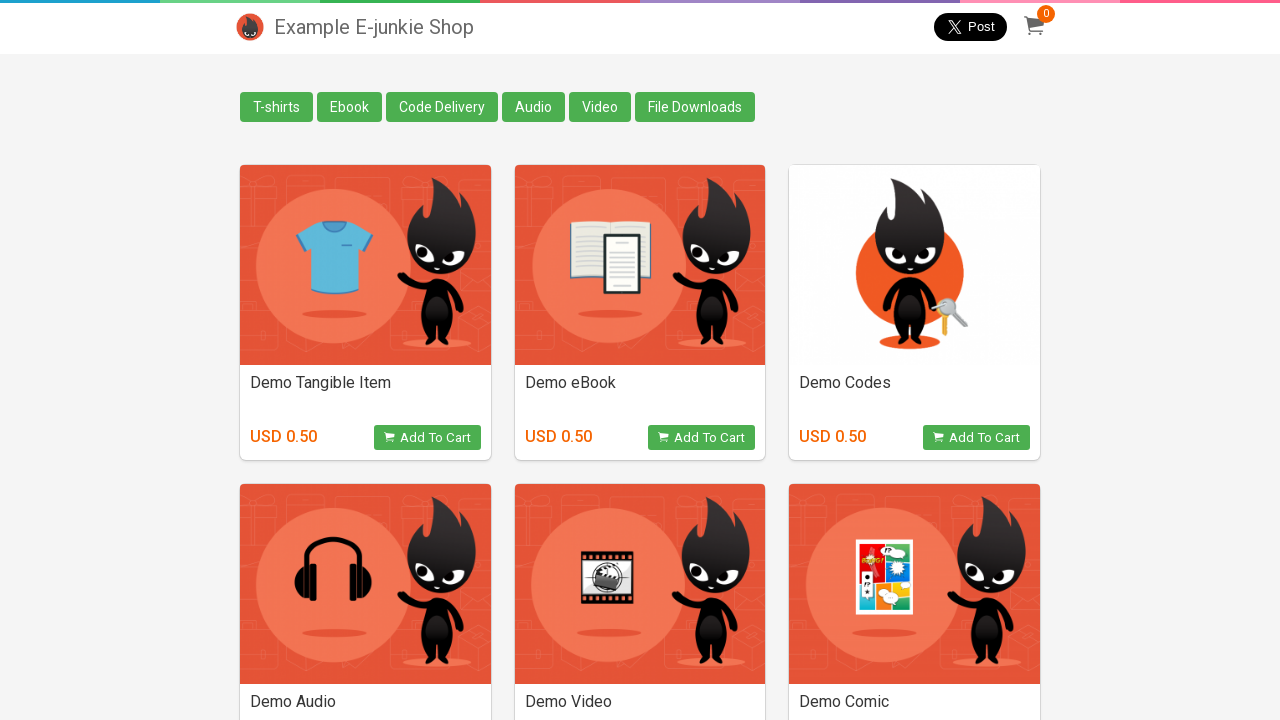

Verified page title is 'Example E-junkie Shop Shop'
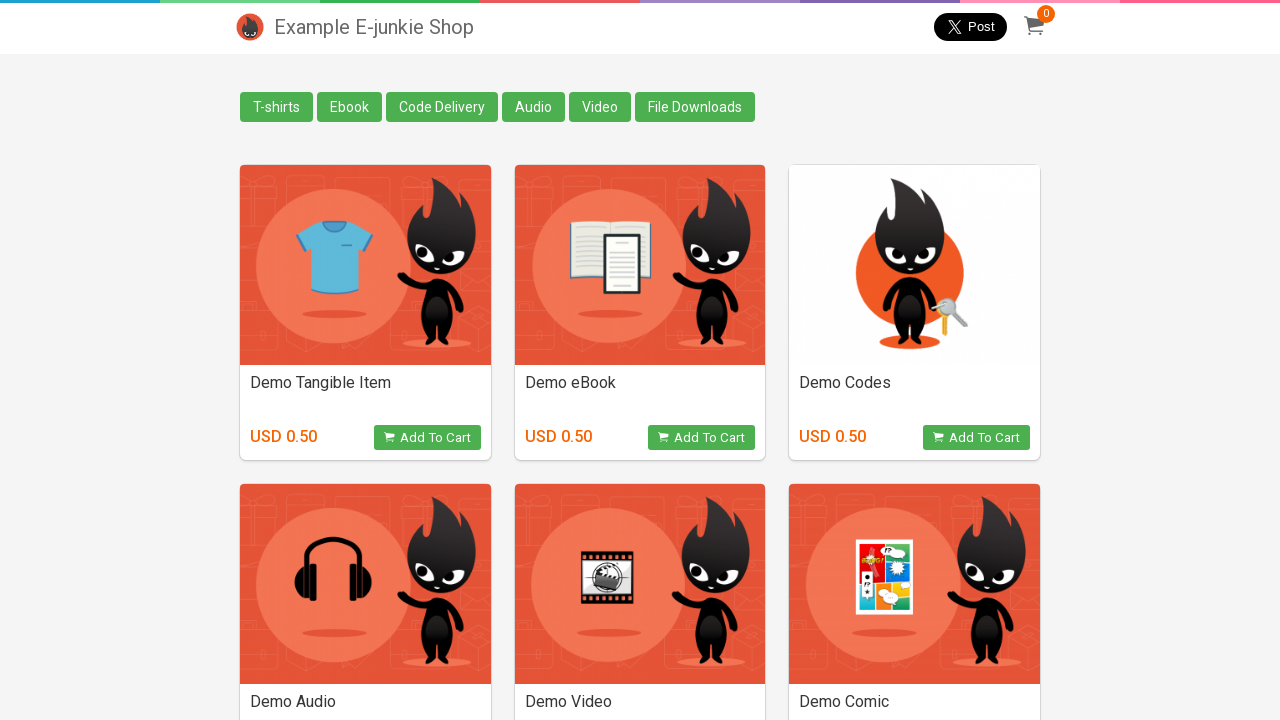

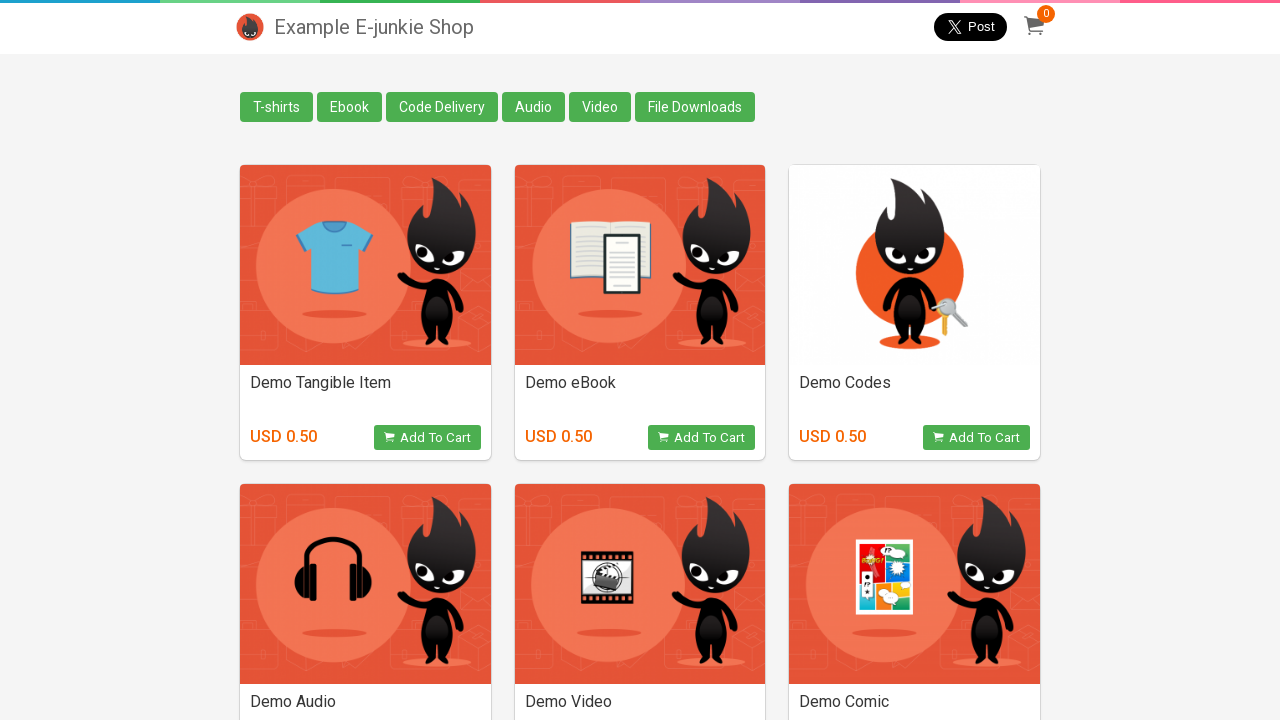